Navigates to a test automation practice page and clicks all checkboxes in the days section

Starting URL: https://testautomationpractice.blogspot.com/

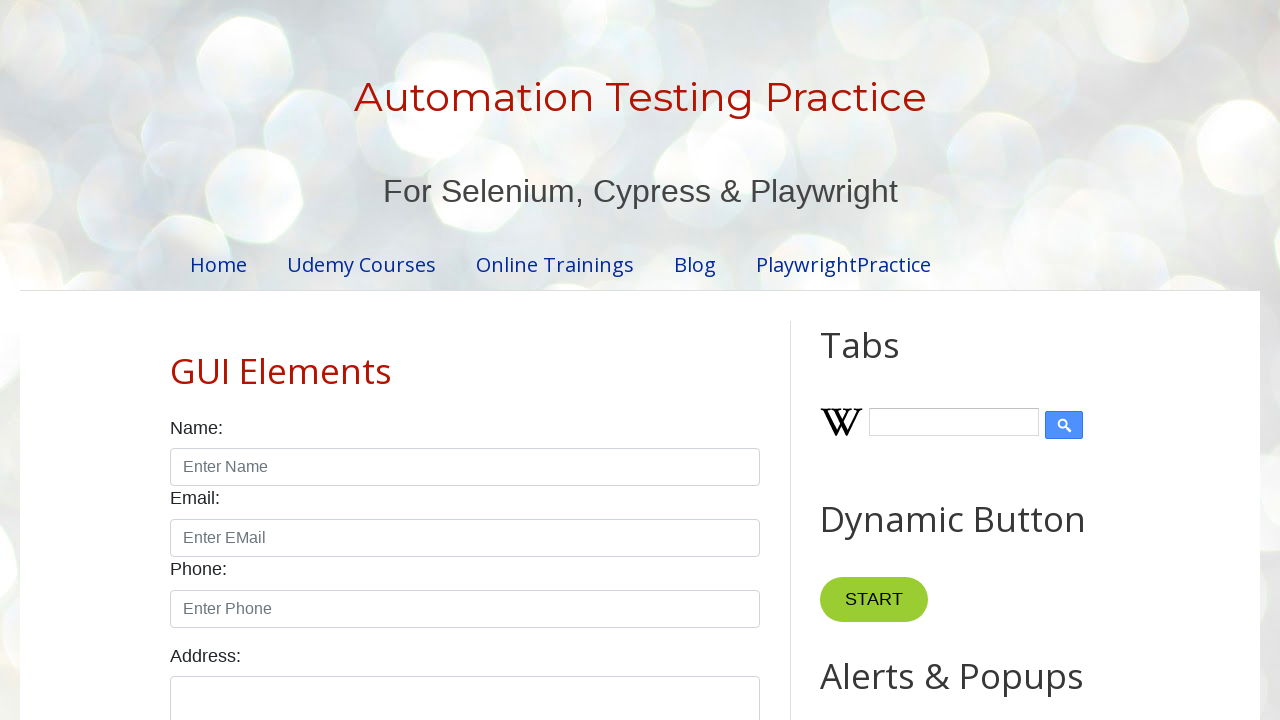

Navigated to test automation practice page
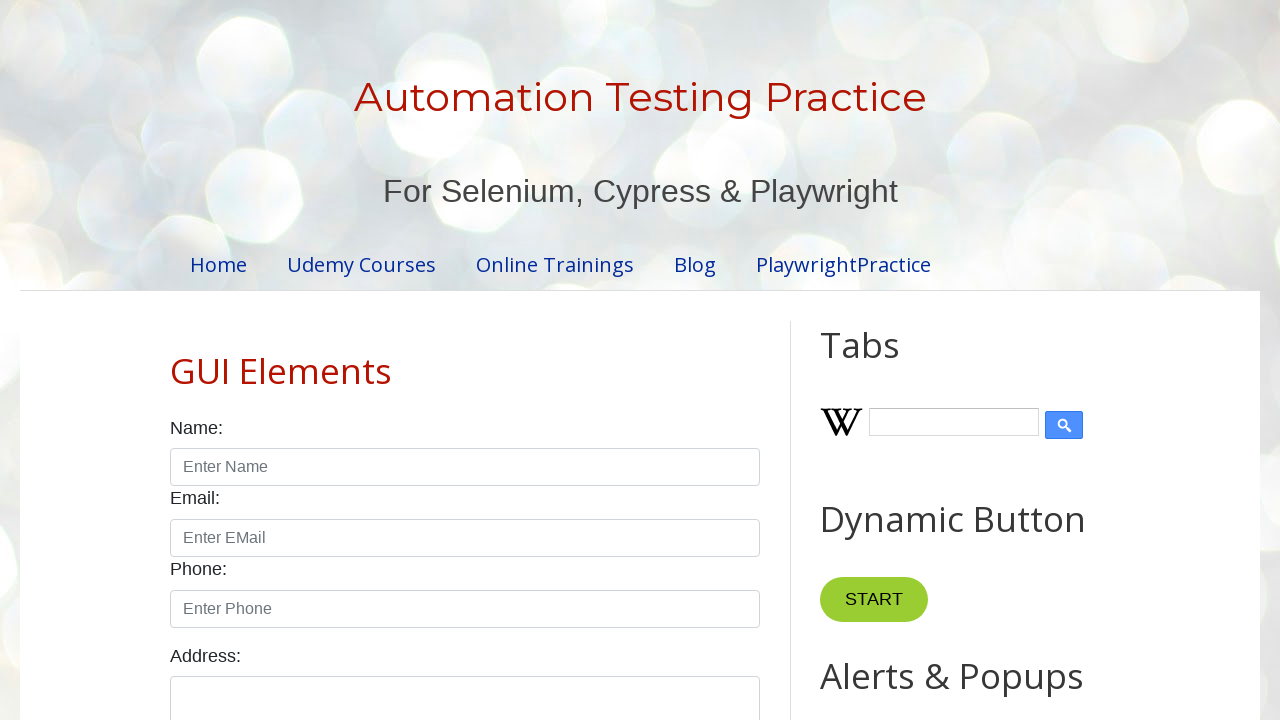

Located all checkboxes in the days section
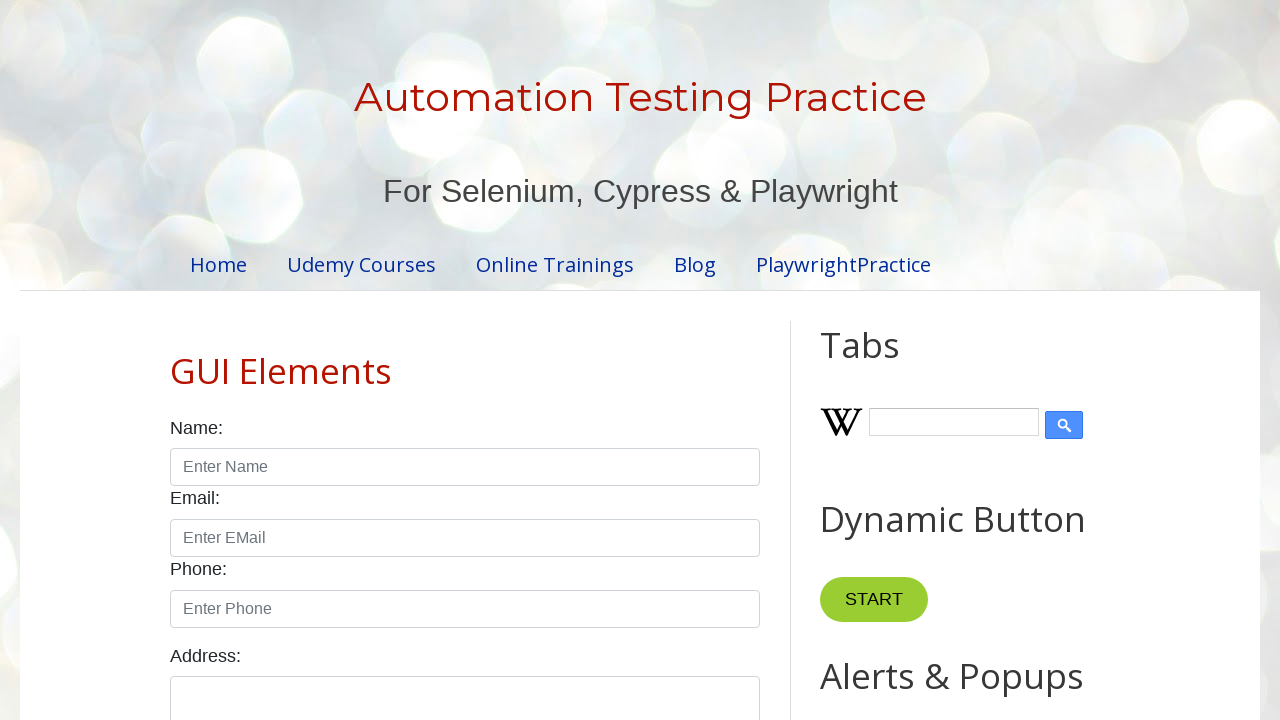

Clicked a checkbox in the days section at (176, 360) on xpath=//label[@for='days']/following-sibling::div/input >> nth=0
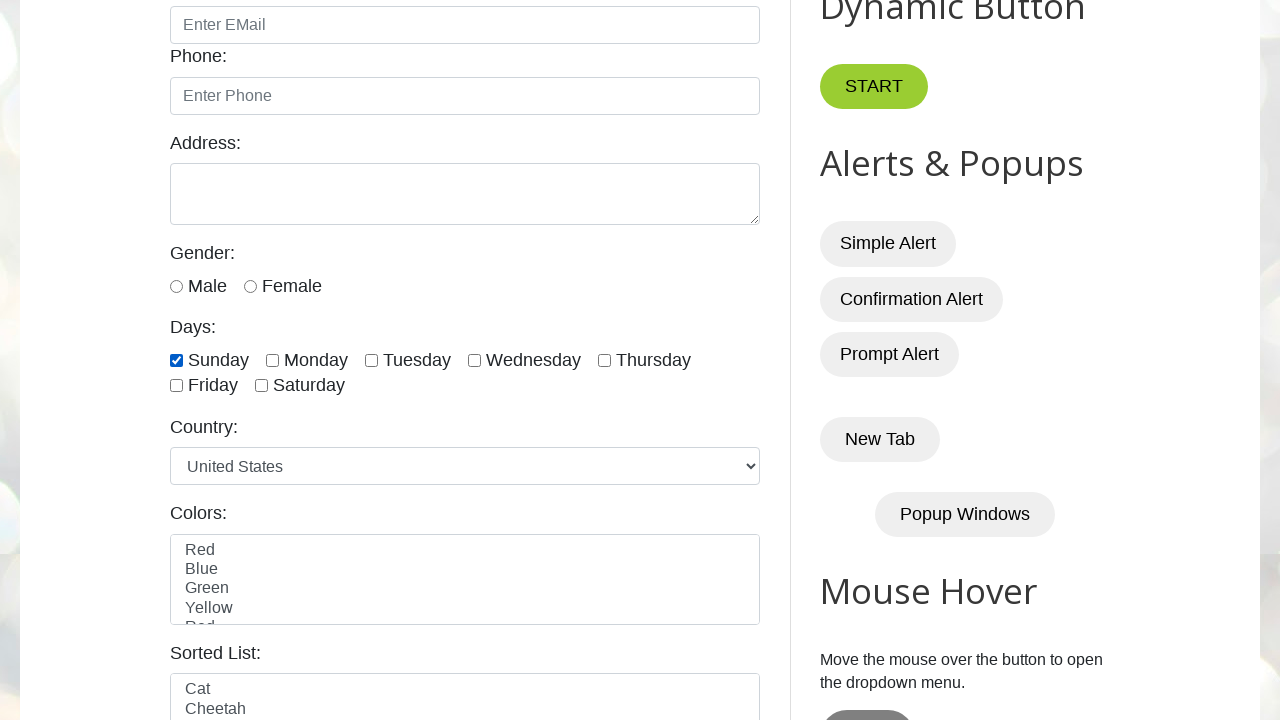

Waited 100ms between checkbox clicks
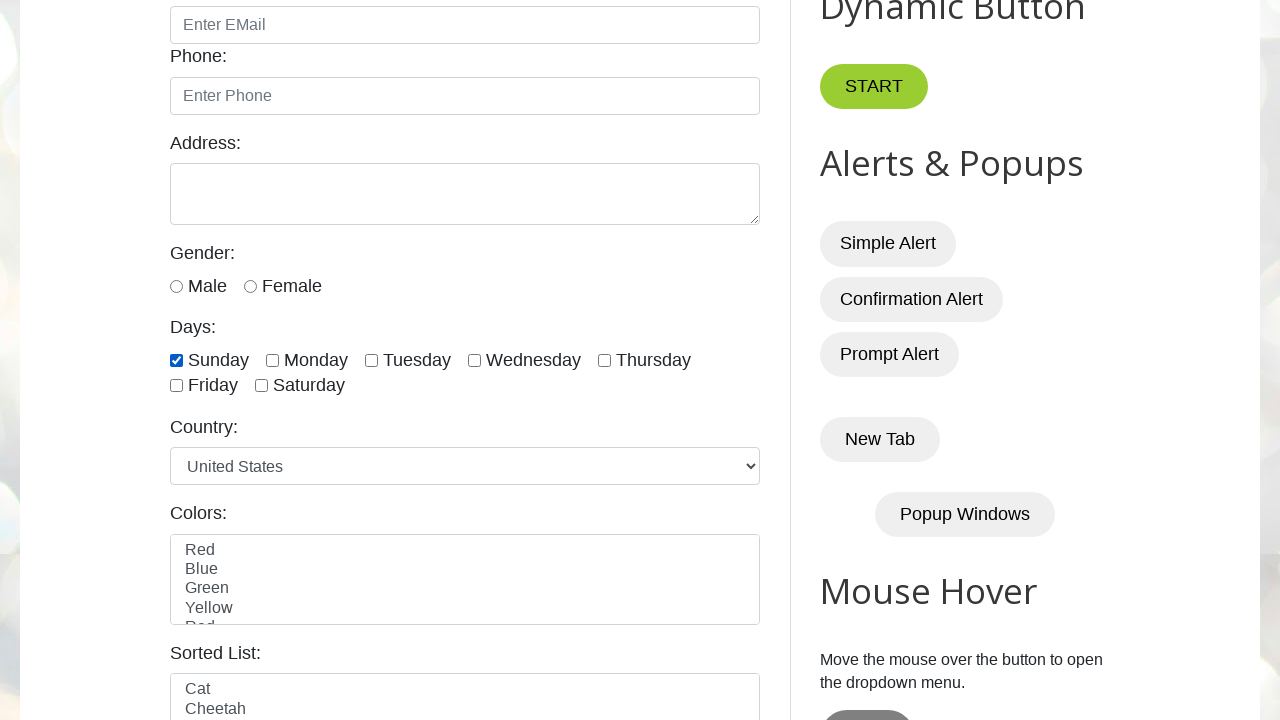

Clicked a checkbox in the days section at (272, 360) on xpath=//label[@for='days']/following-sibling::div/input >> nth=1
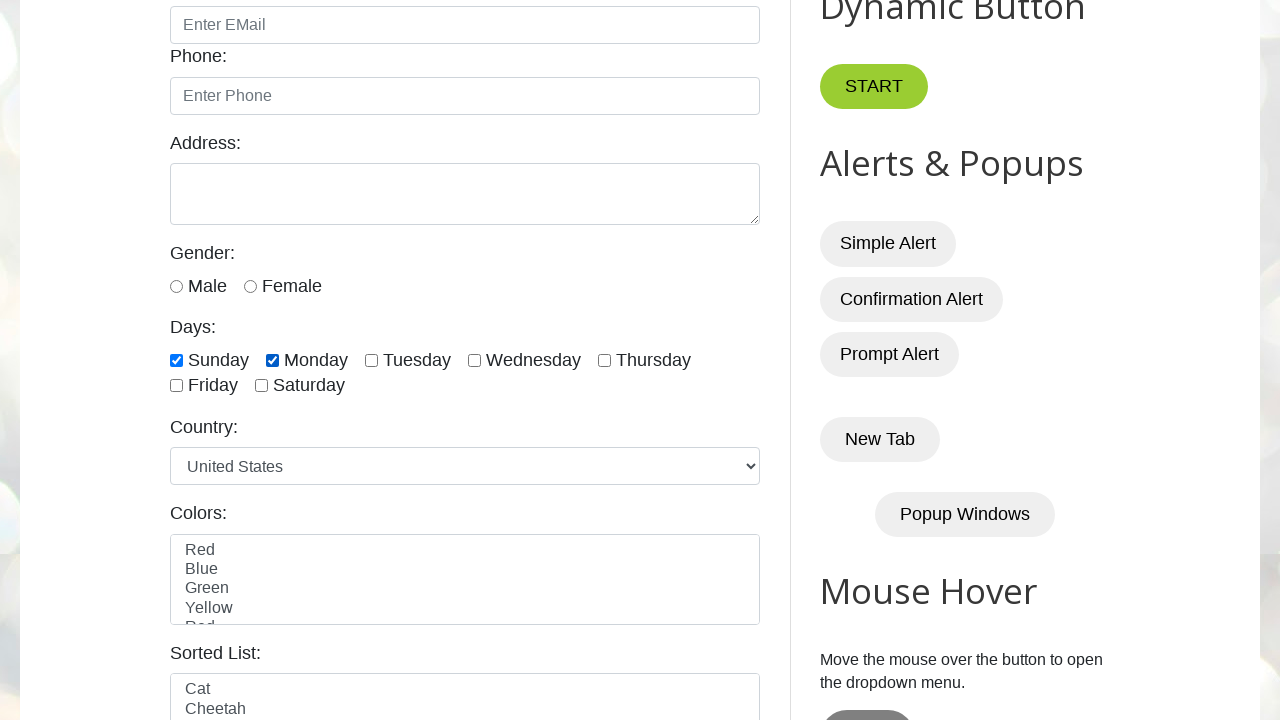

Waited 100ms between checkbox clicks
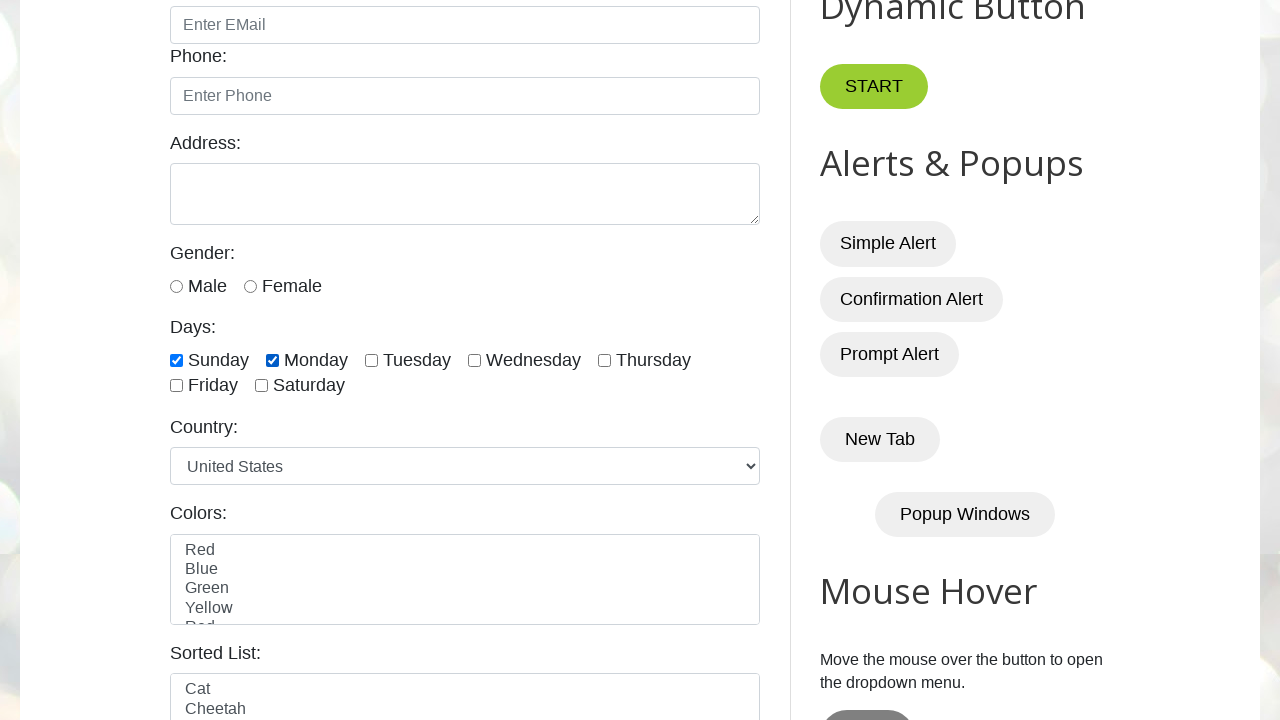

Clicked a checkbox in the days section at (372, 360) on xpath=//label[@for='days']/following-sibling::div/input >> nth=2
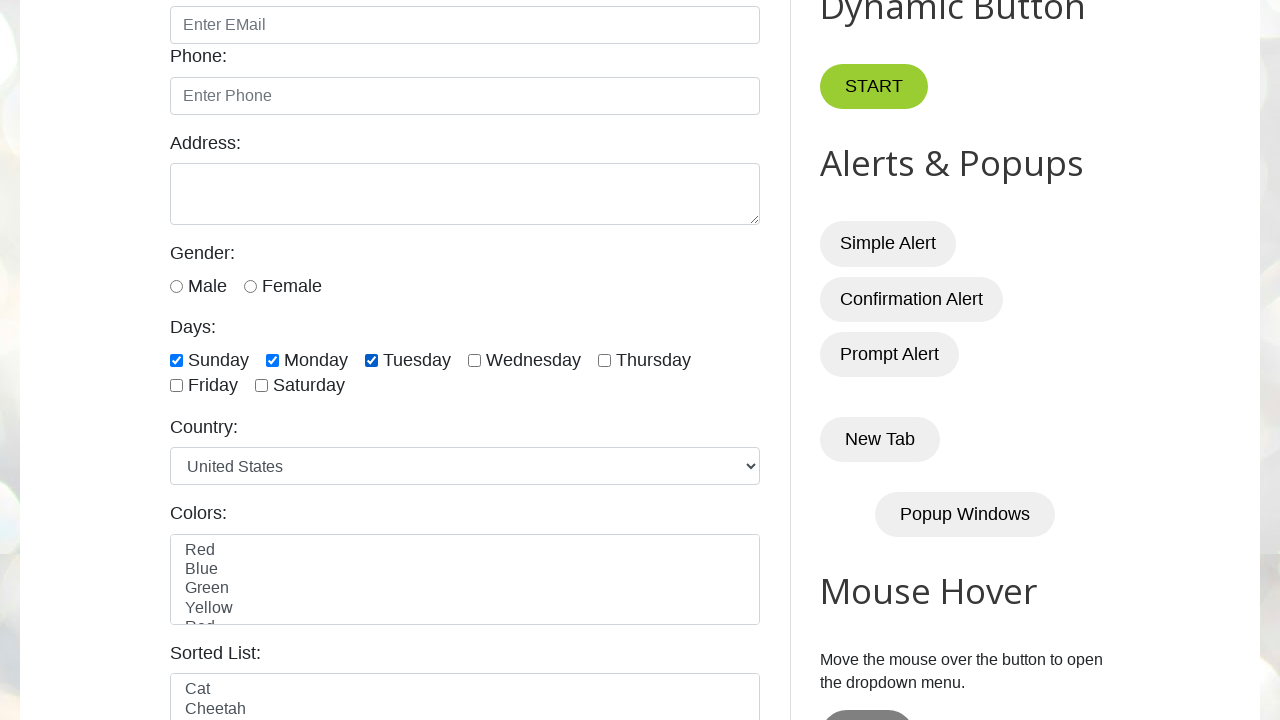

Waited 100ms between checkbox clicks
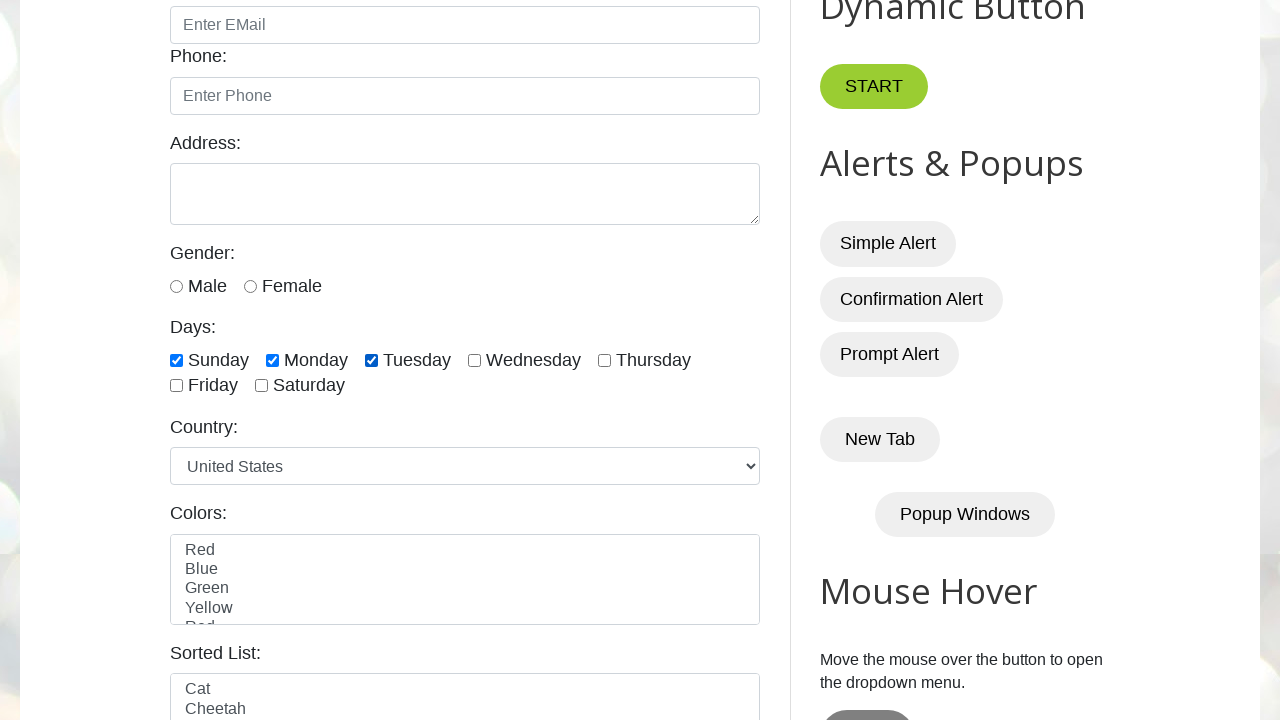

Clicked a checkbox in the days section at (474, 360) on xpath=//label[@for='days']/following-sibling::div/input >> nth=3
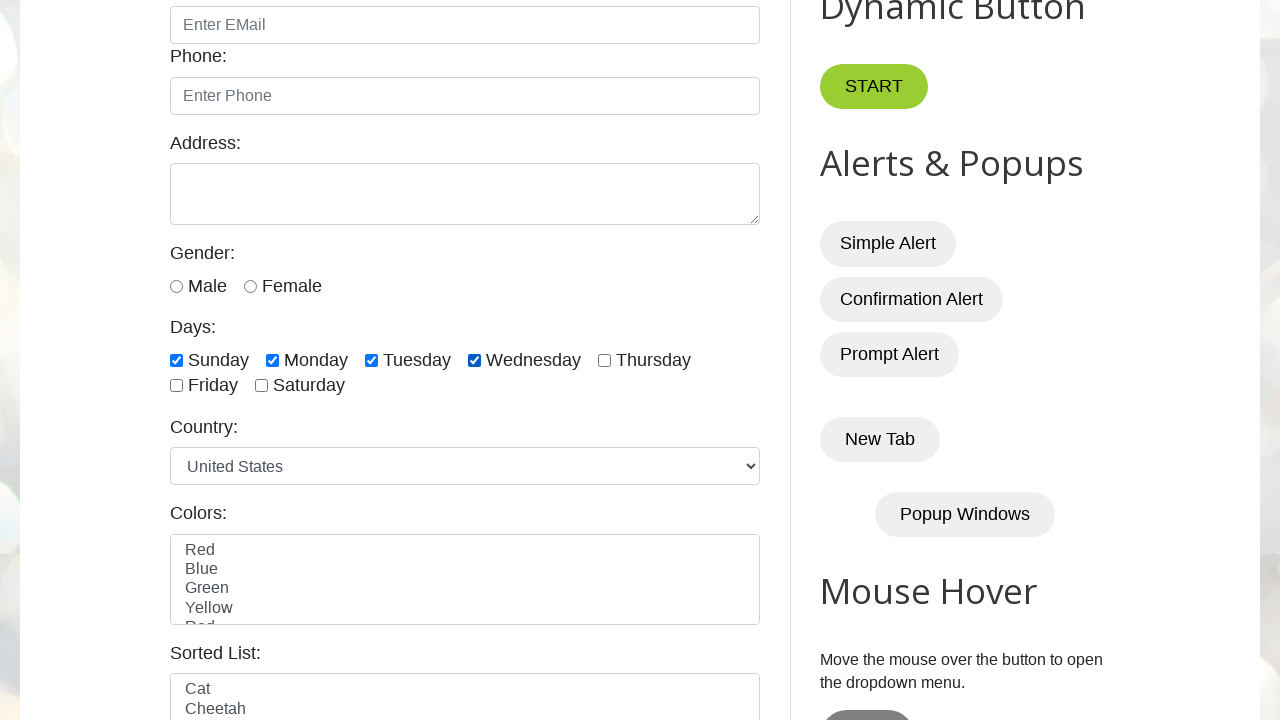

Waited 100ms between checkbox clicks
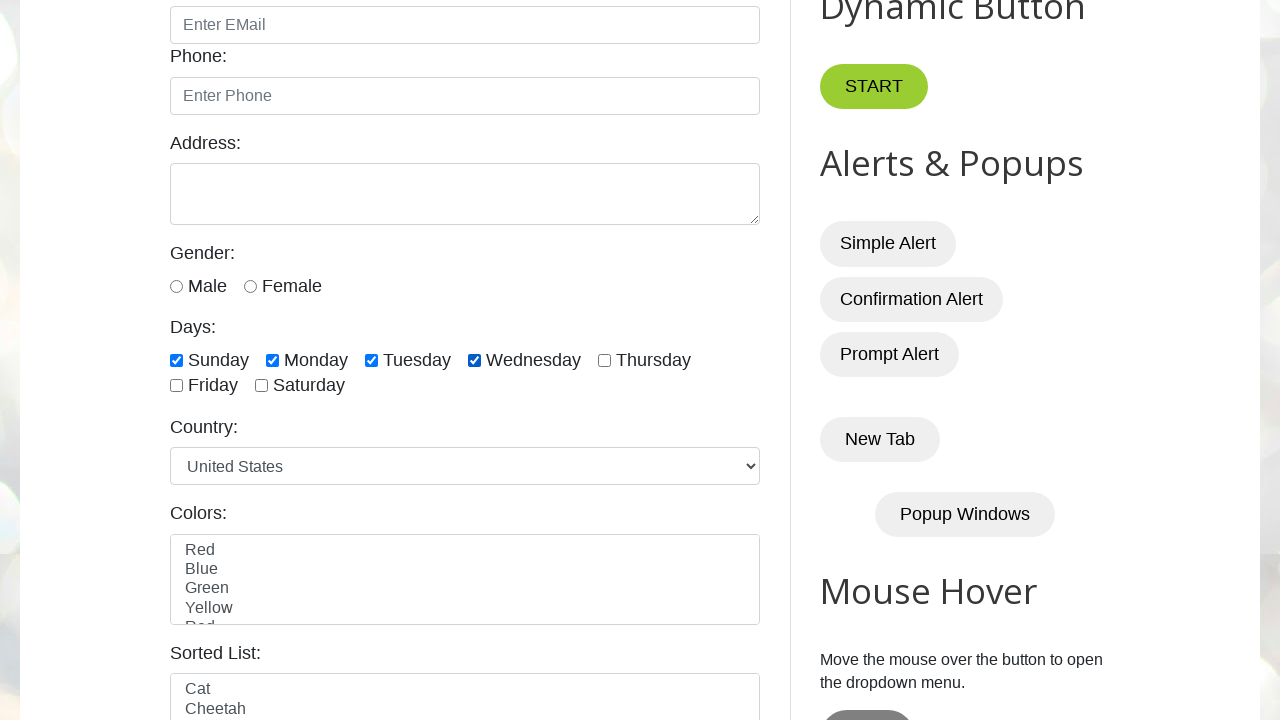

Clicked a checkbox in the days section at (604, 360) on xpath=//label[@for='days']/following-sibling::div/input >> nth=4
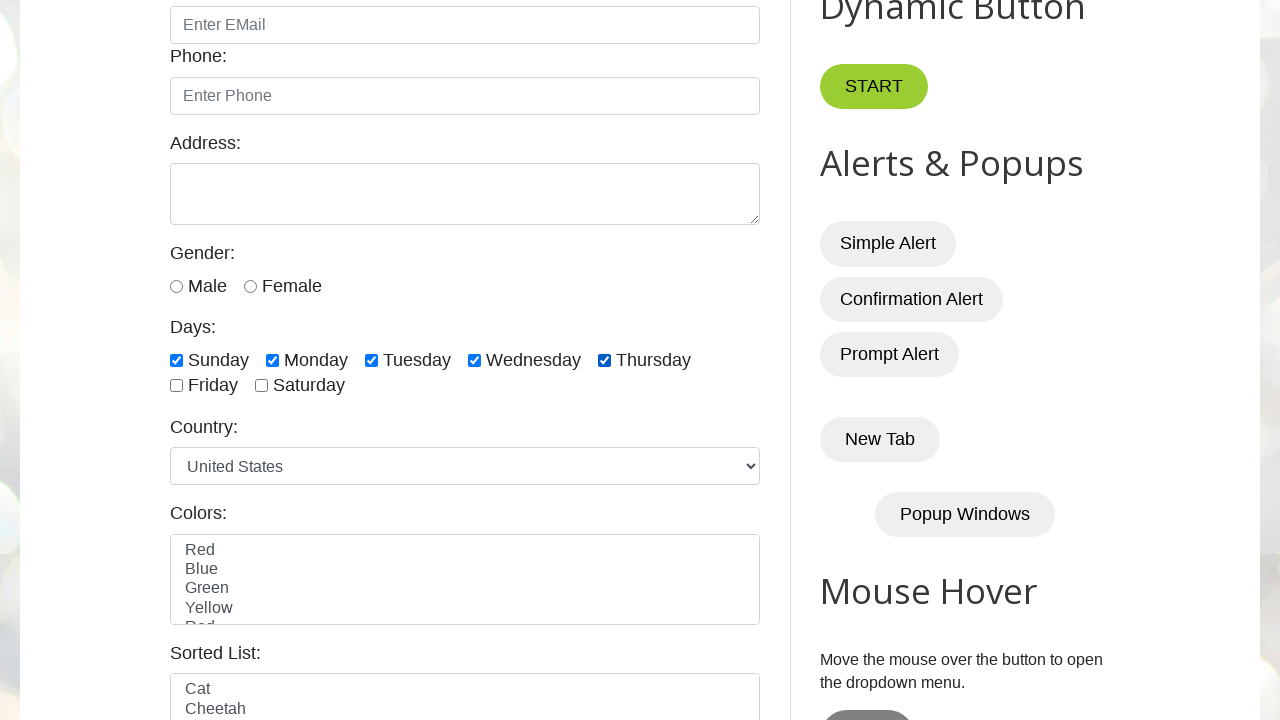

Waited 100ms between checkbox clicks
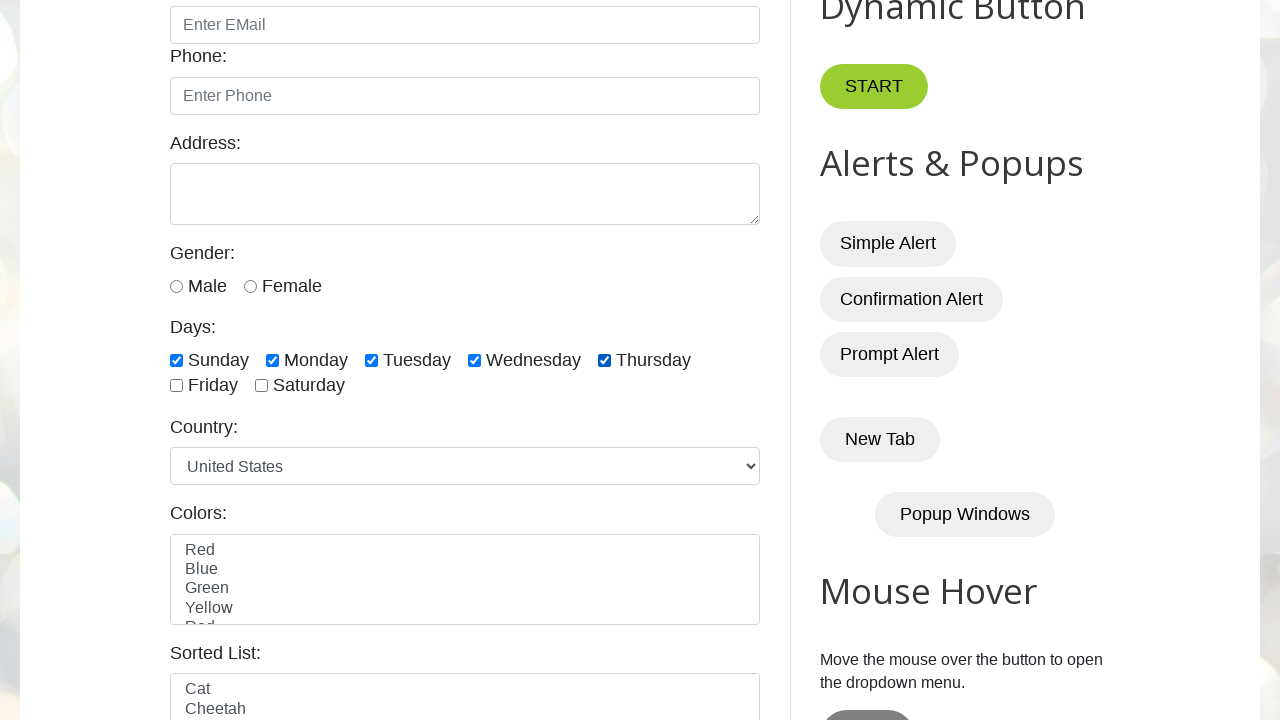

Clicked a checkbox in the days section at (176, 386) on xpath=//label[@for='days']/following-sibling::div/input >> nth=5
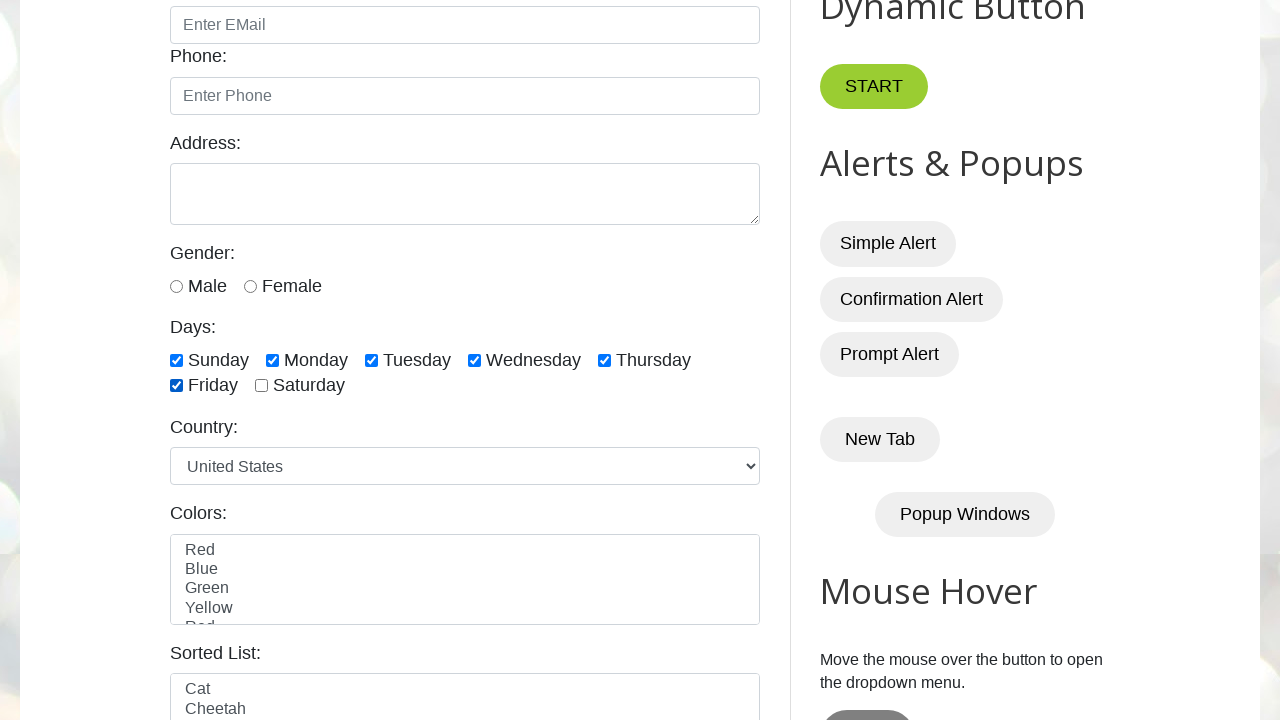

Waited 100ms between checkbox clicks
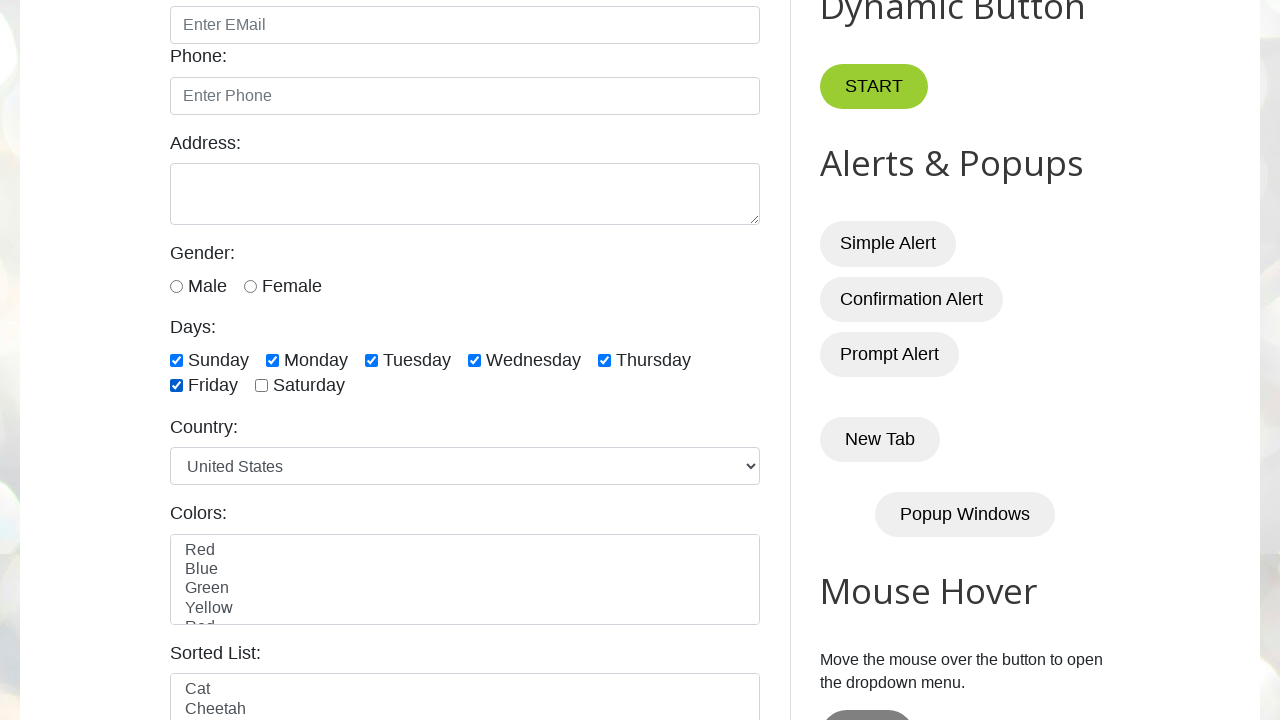

Clicked a checkbox in the days section at (262, 386) on xpath=//label[@for='days']/following-sibling::div/input >> nth=6
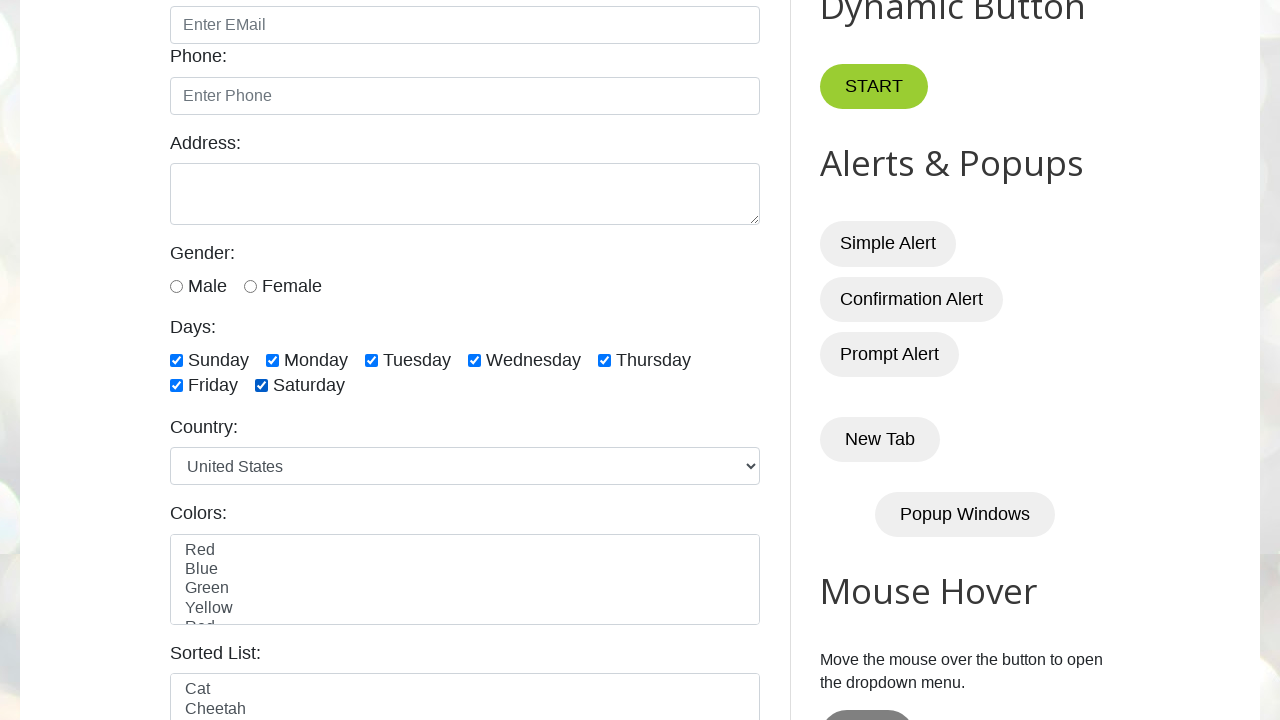

Waited 100ms between checkbox clicks
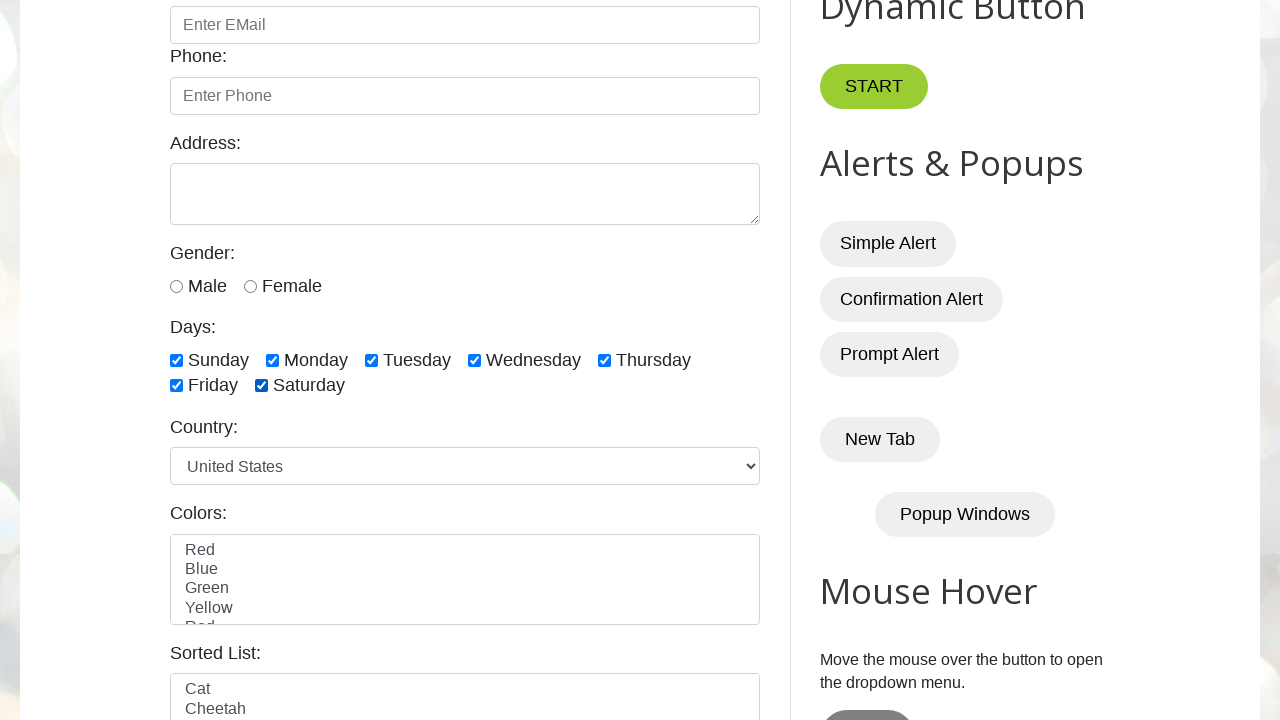

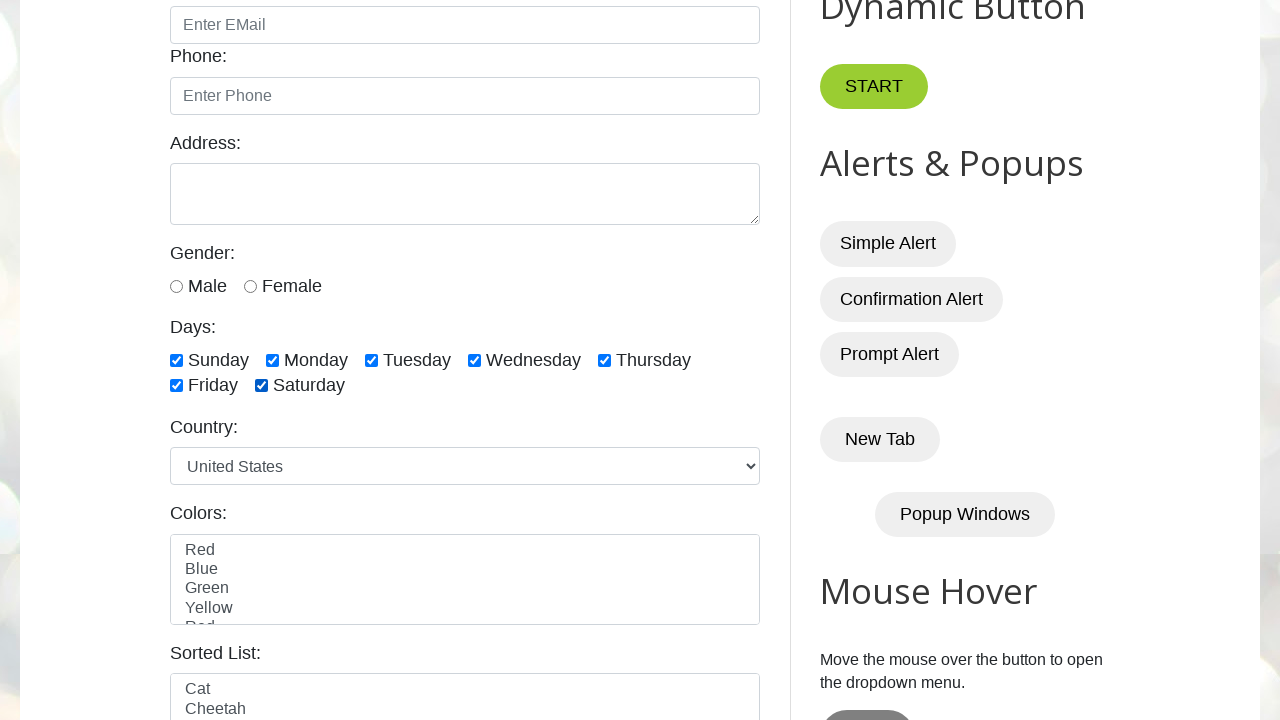